Tests dynamic content loading by clicking a button and waiting for the finish element to become visible

Starting URL: http://the-internet.herokuapp.com/dynamic_loading/1

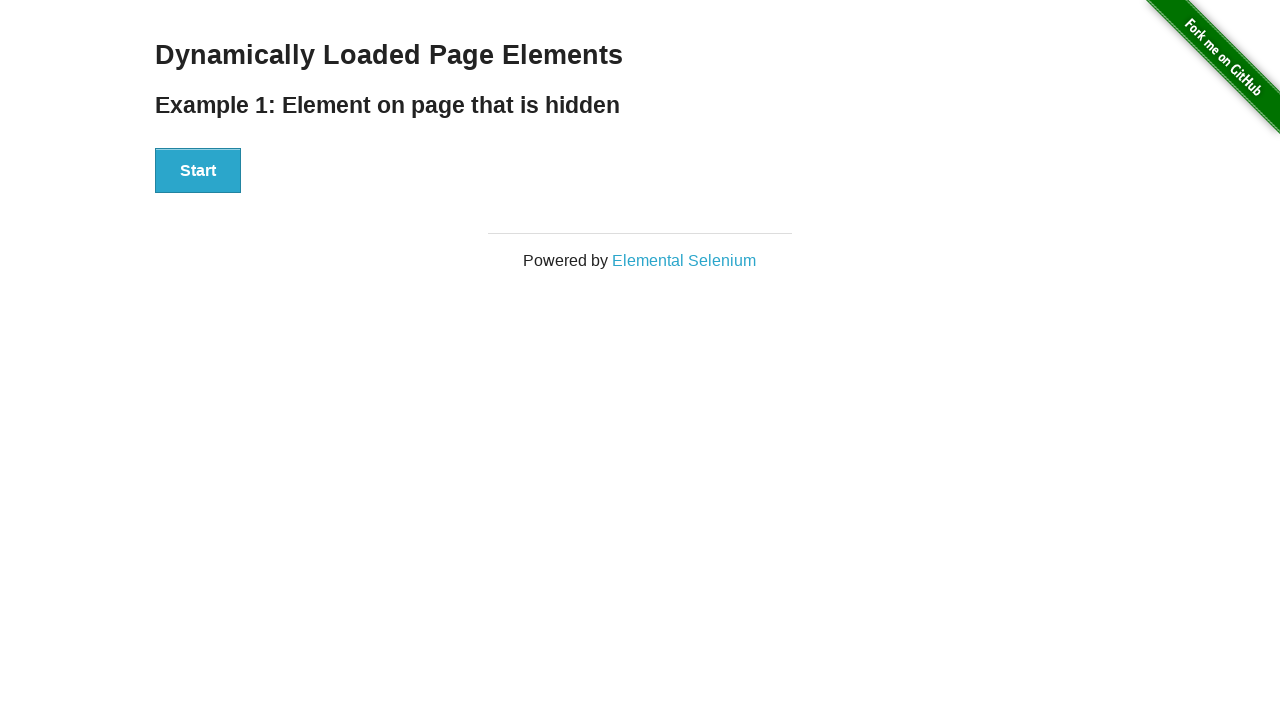

Clicked the start button to initiate dynamic loading at (198, 171) on button
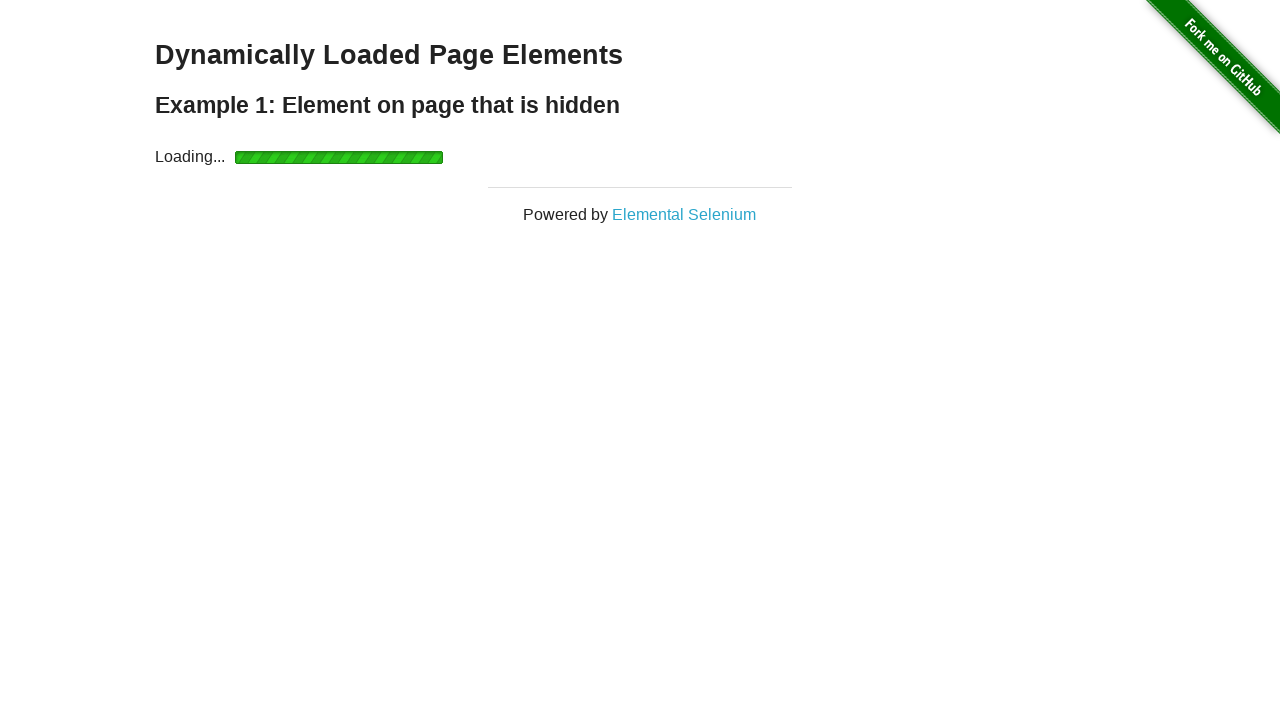

Waited for finish element to become visible
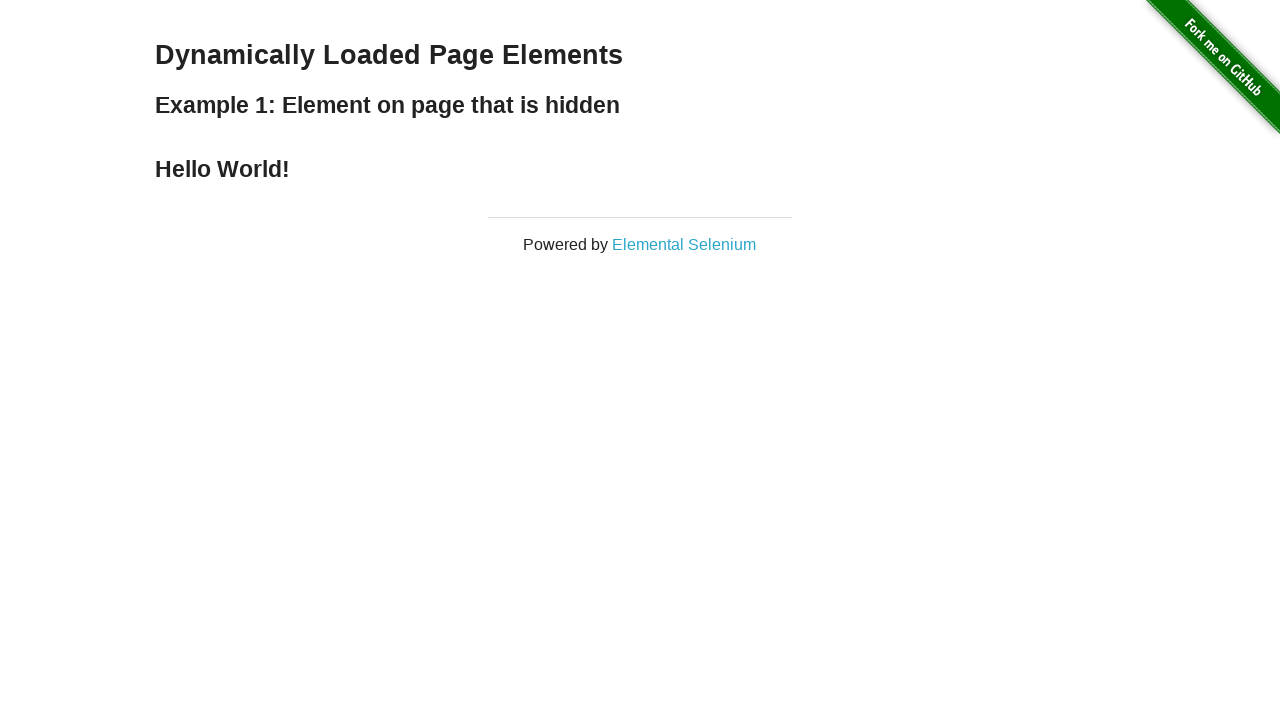

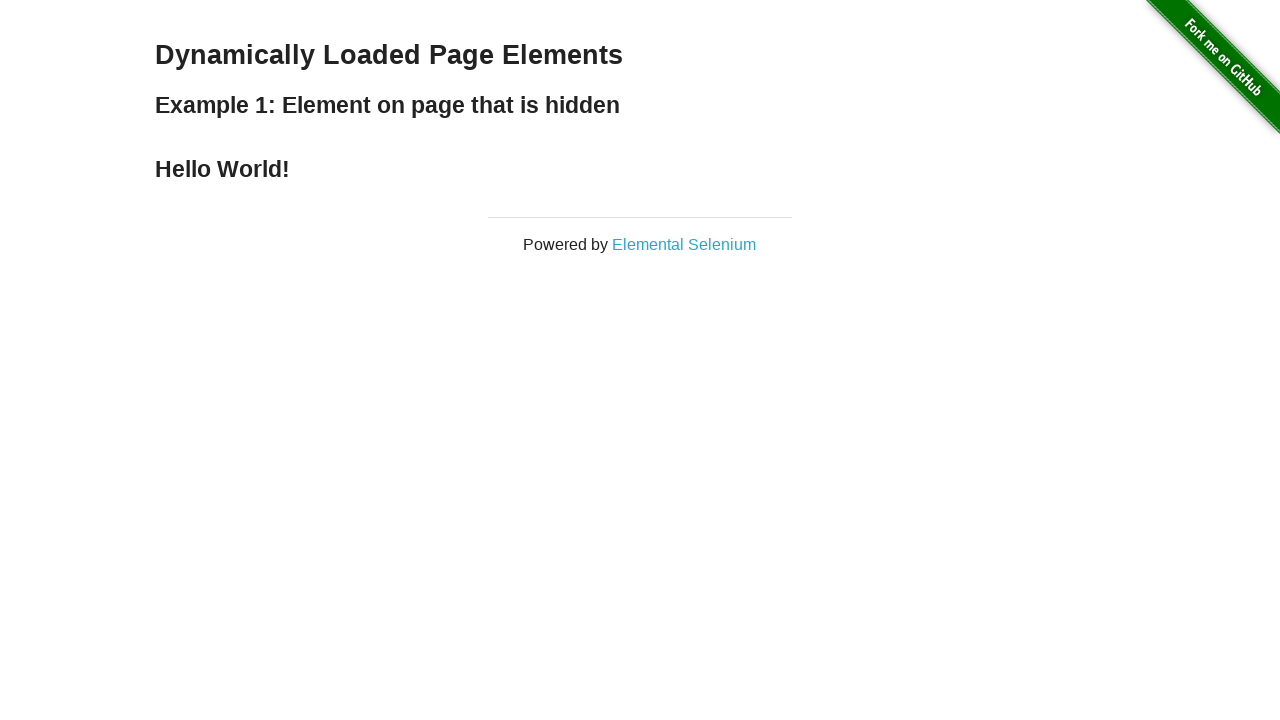